Tests injecting jQuery and jQuery Growl library into a page via JavaScript execution, then displays notification messages using the Growl library.

Starting URL: http://the-internet.herokuapp.com

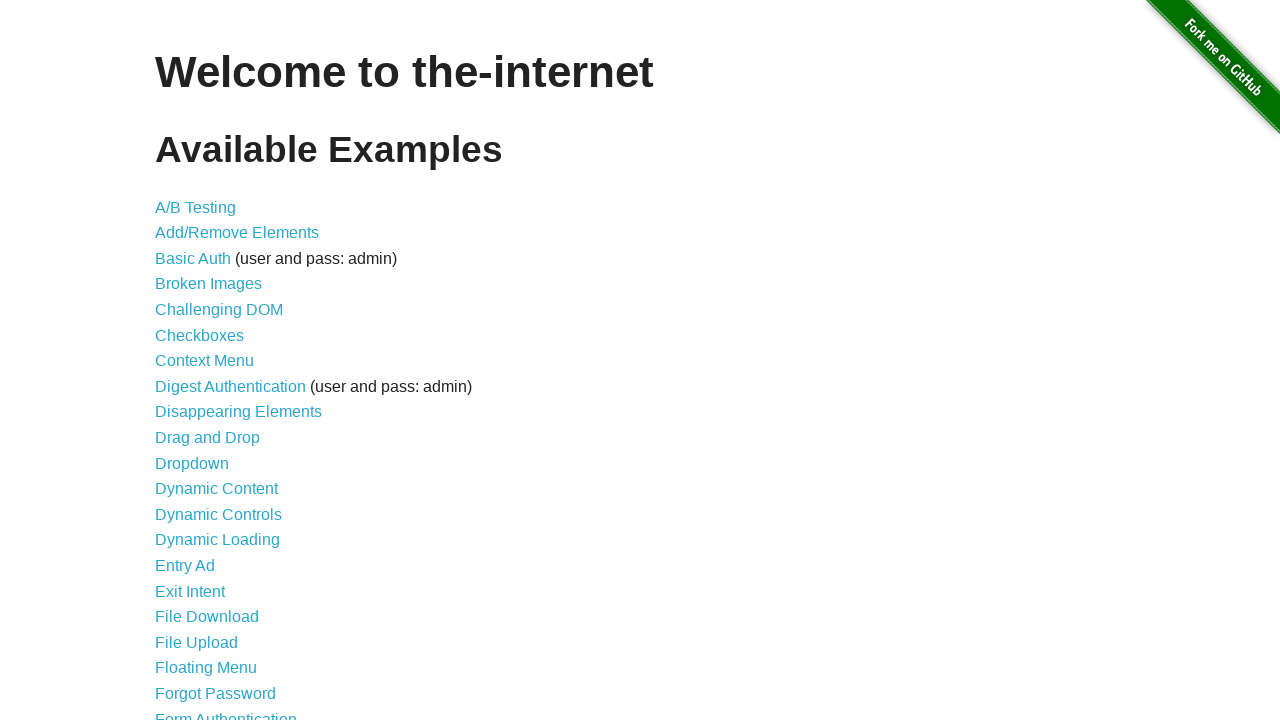

Injected jQuery library into page if not already present
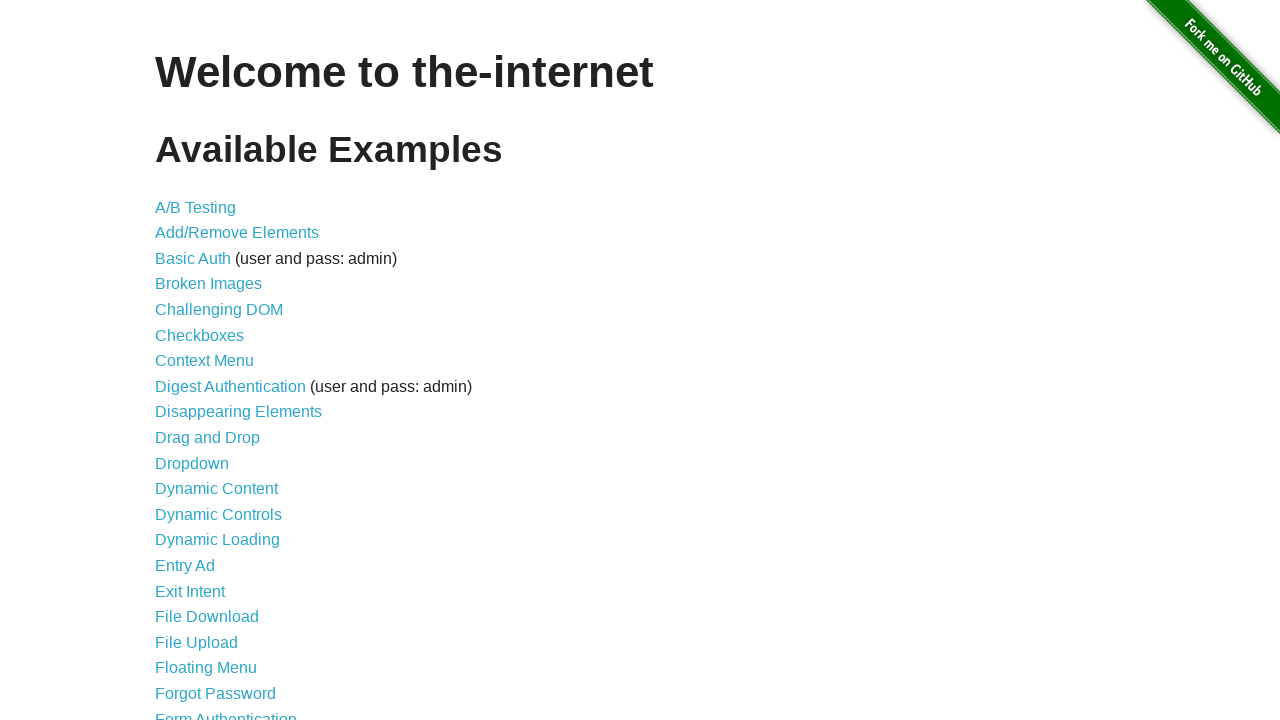

Waited for jQuery to load and become available
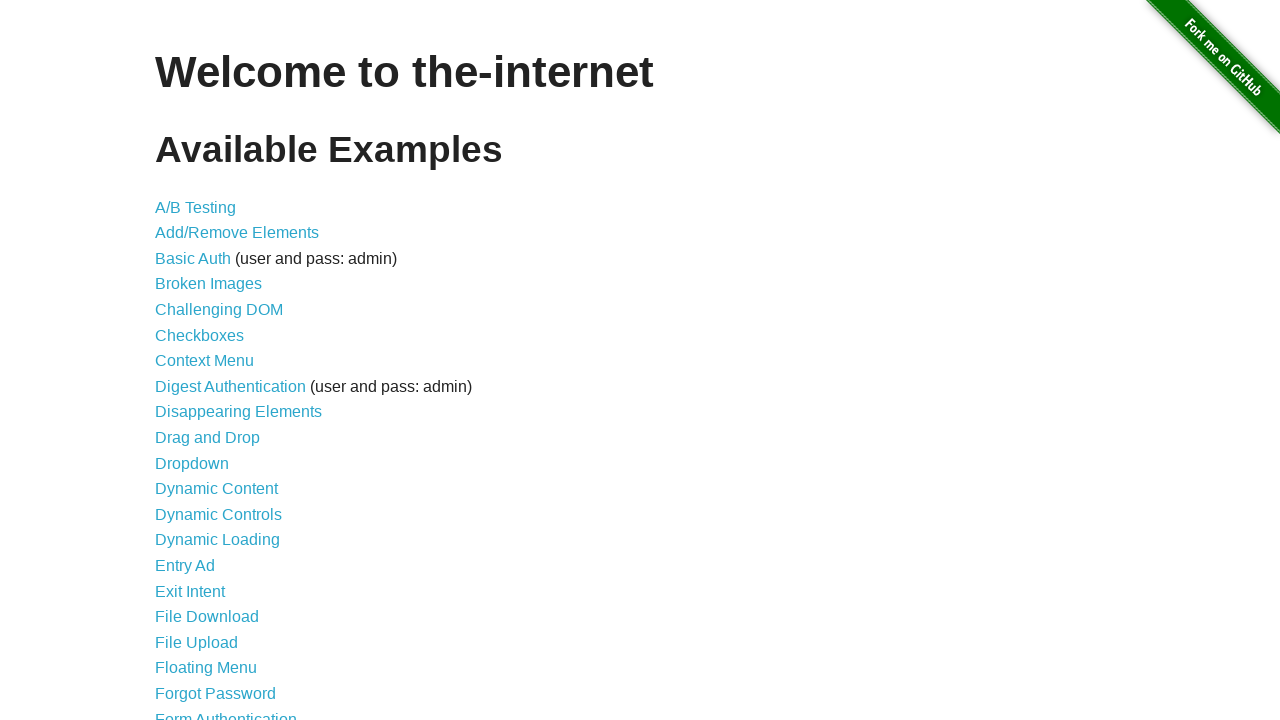

Loaded jquery-growl JavaScript library using jQuery
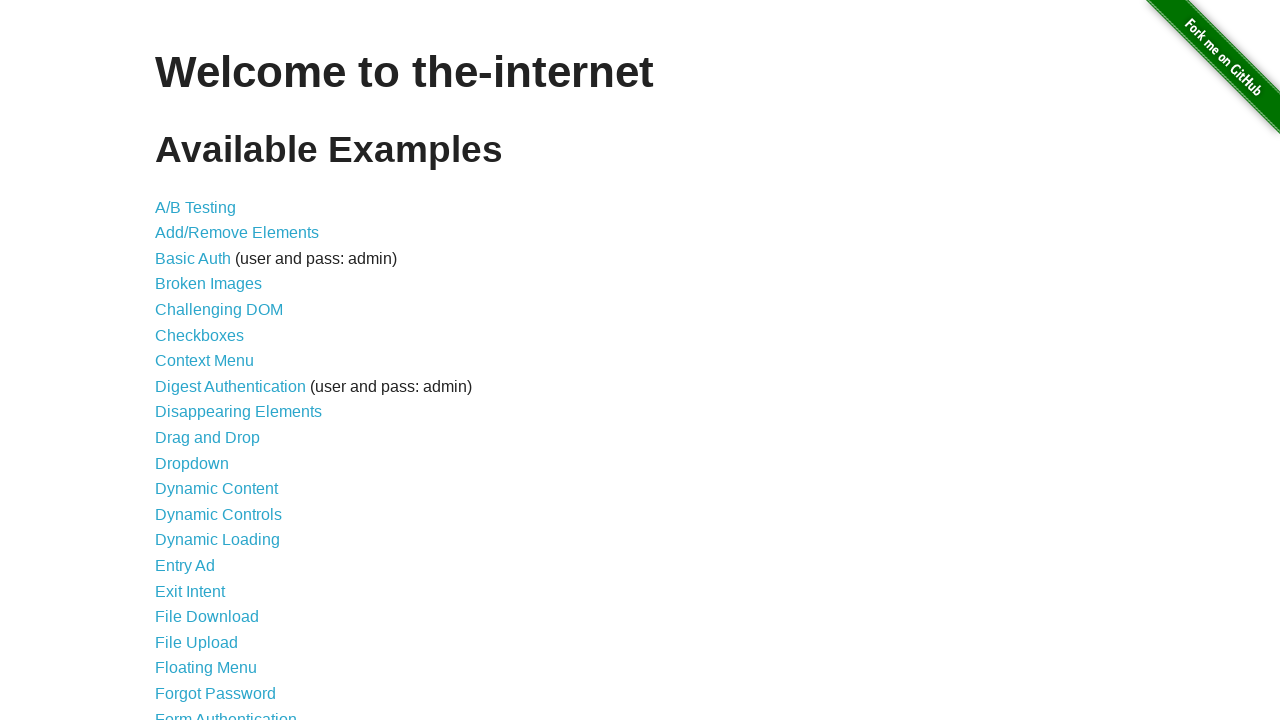

Added jquery-growl CSS stylesheet to page head
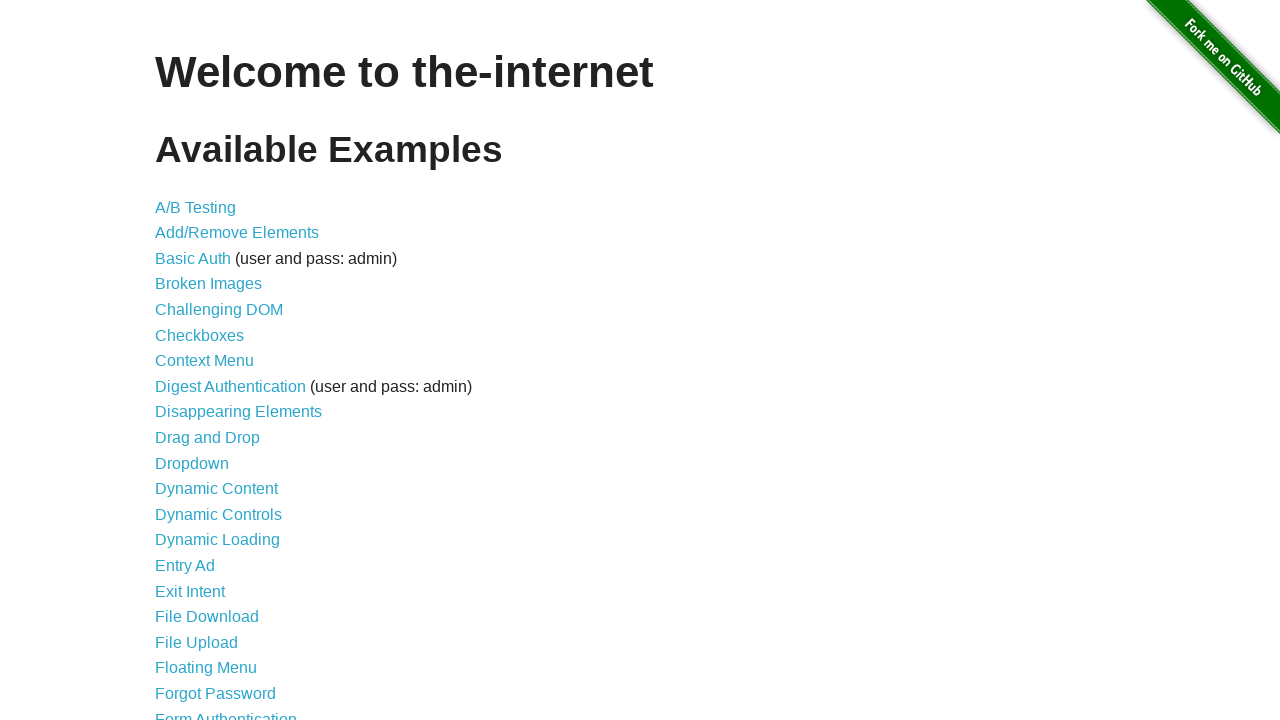

Waited for jquery-growl library to be fully loaded and available
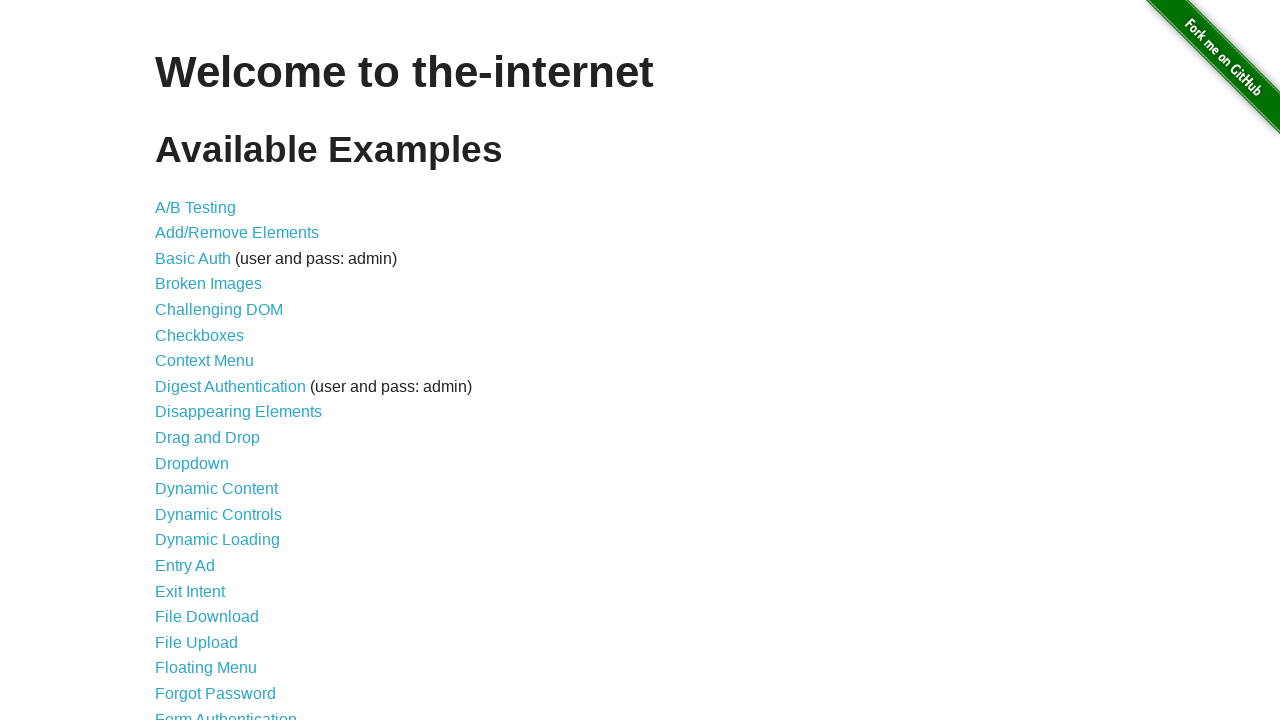

Displayed growl notification with title 'GET' and message '/'
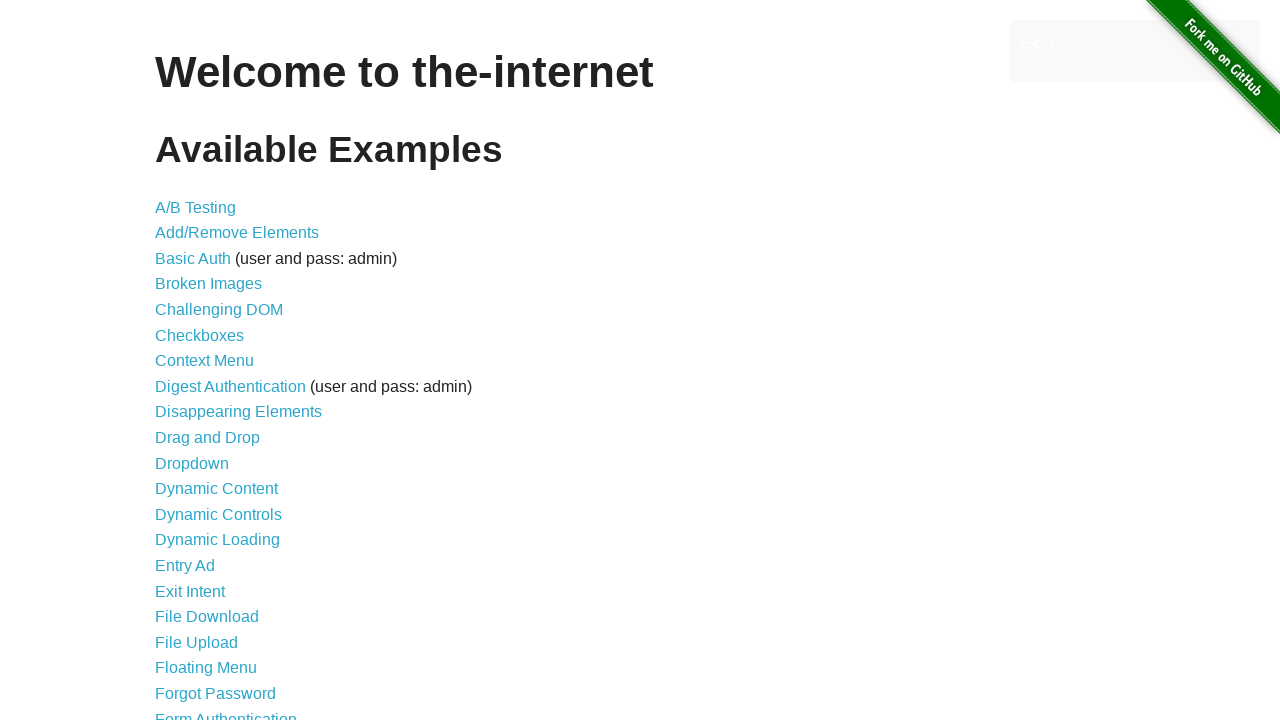

Growl notification message appeared on page
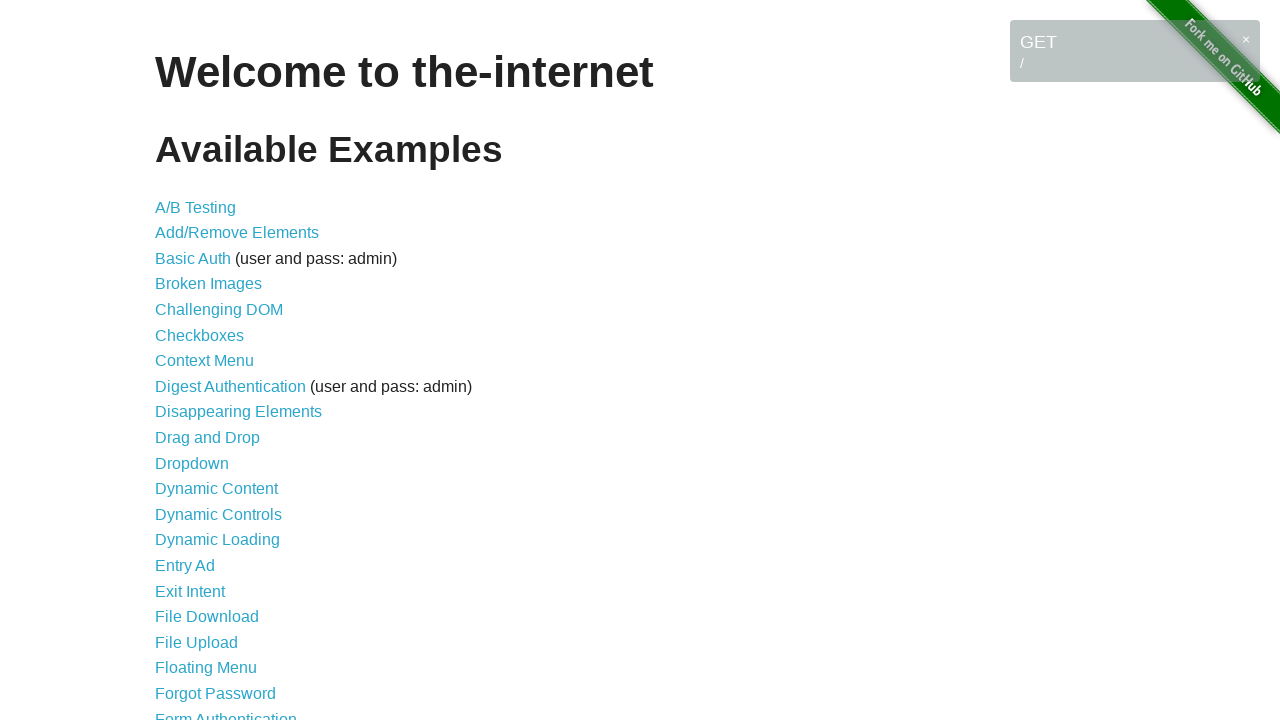

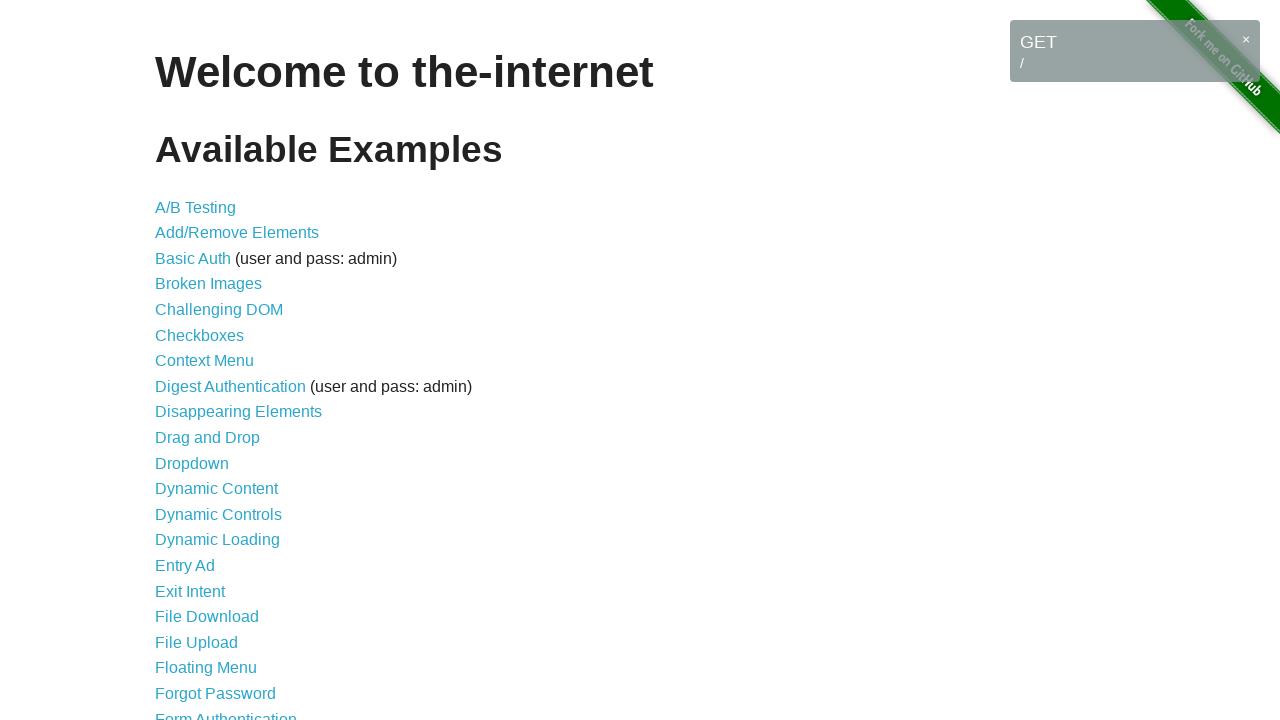